Tests hover functionality by hovering over an avatar image and verifying that a caption with additional user information becomes visible.

Starting URL: http://the-internet.herokuapp.com/hovers

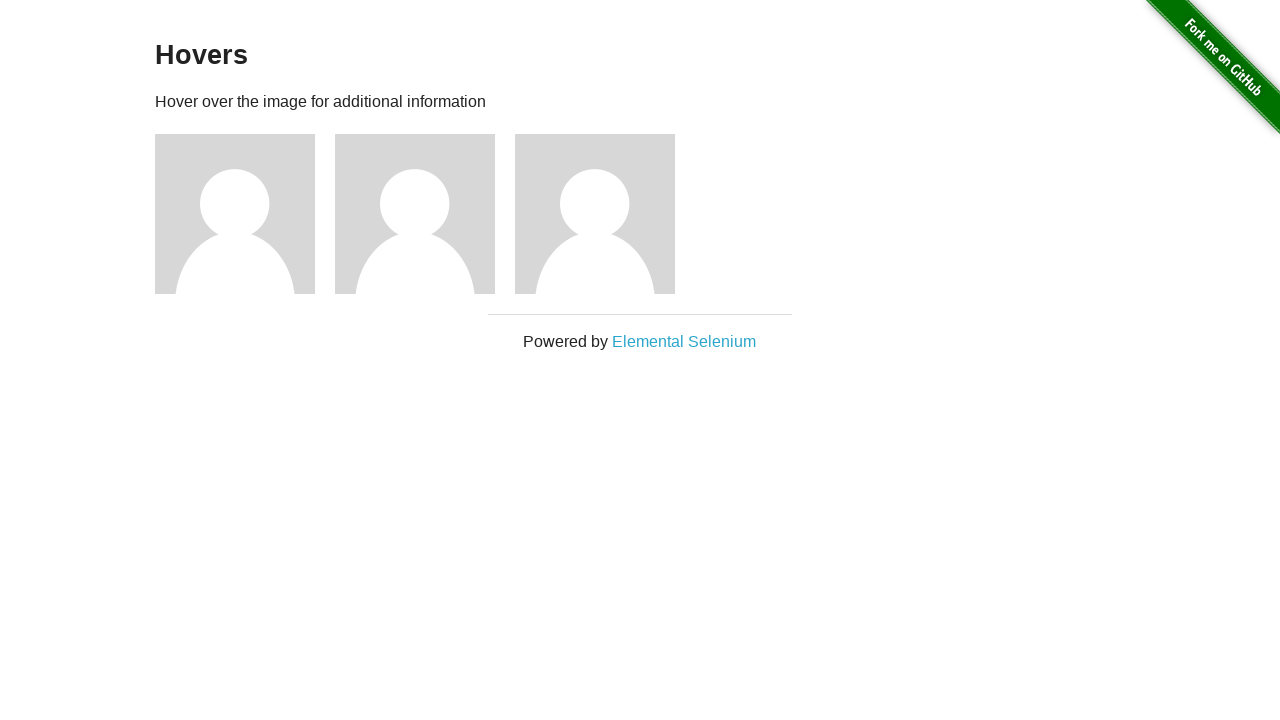

Located the first avatar figure element
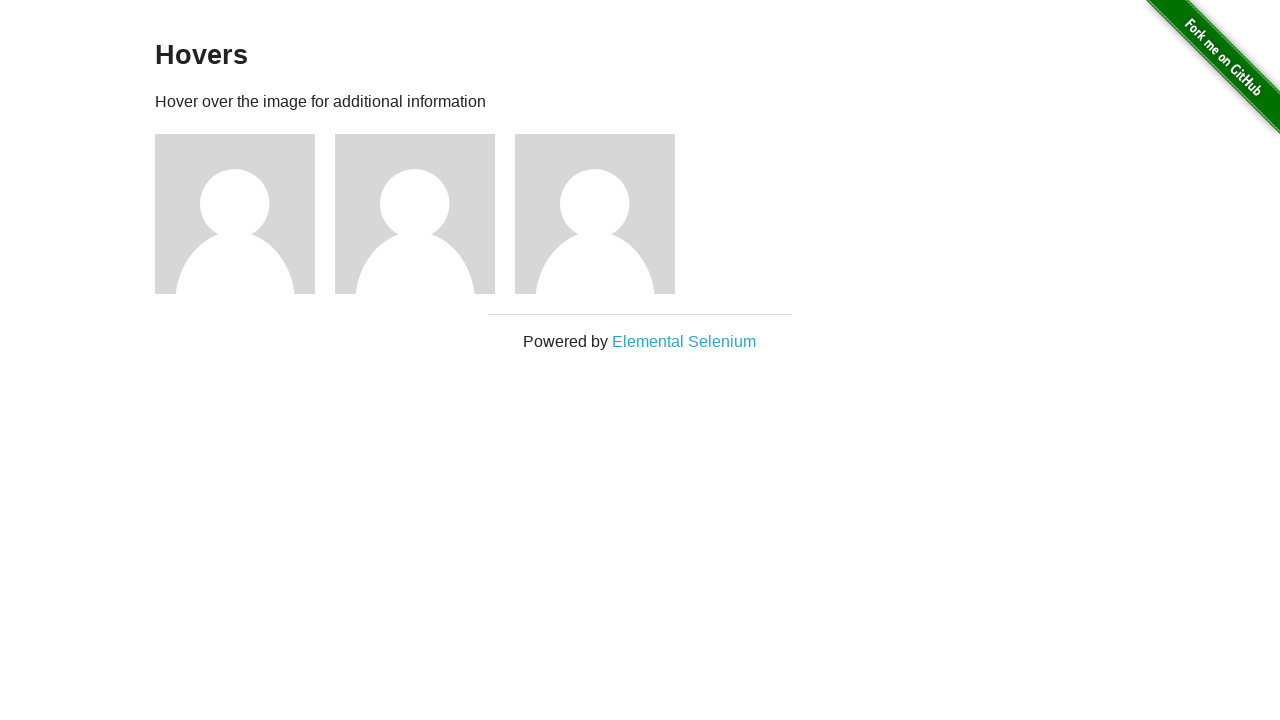

Hovered over the avatar image at (245, 214) on .figure >> nth=0
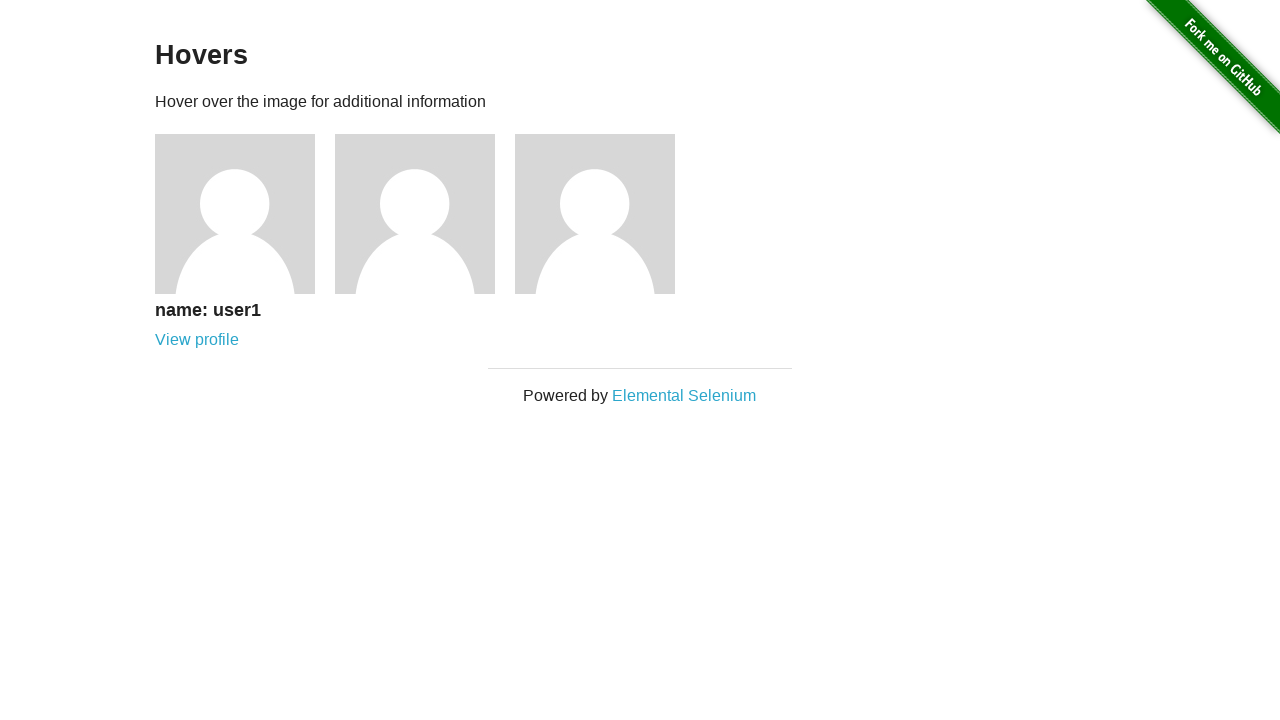

Located the caption element
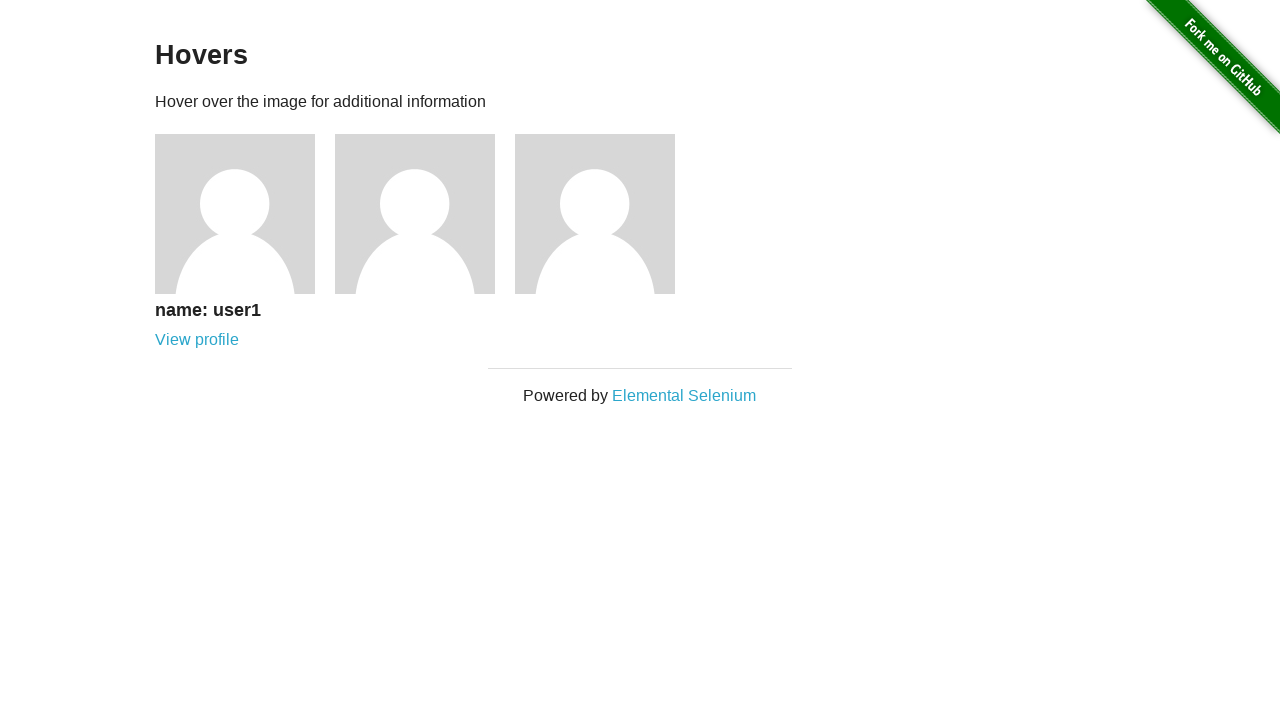

Verified that the caption is visible after hovering
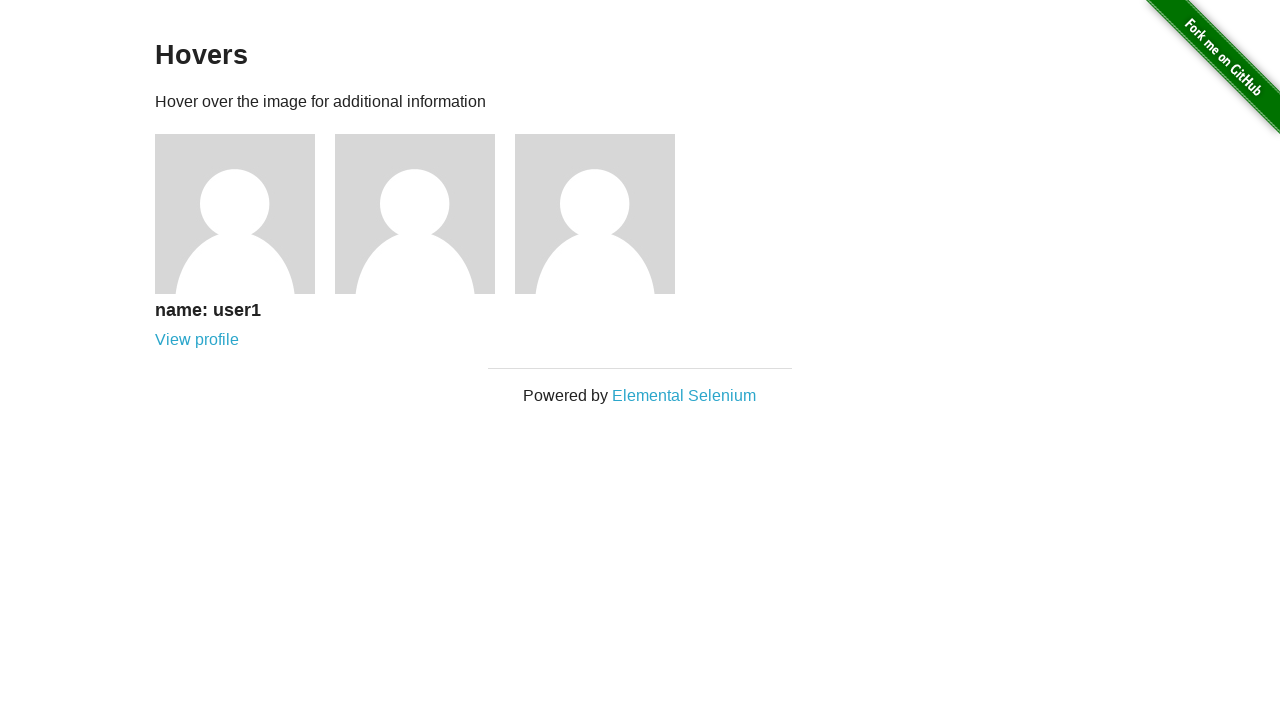

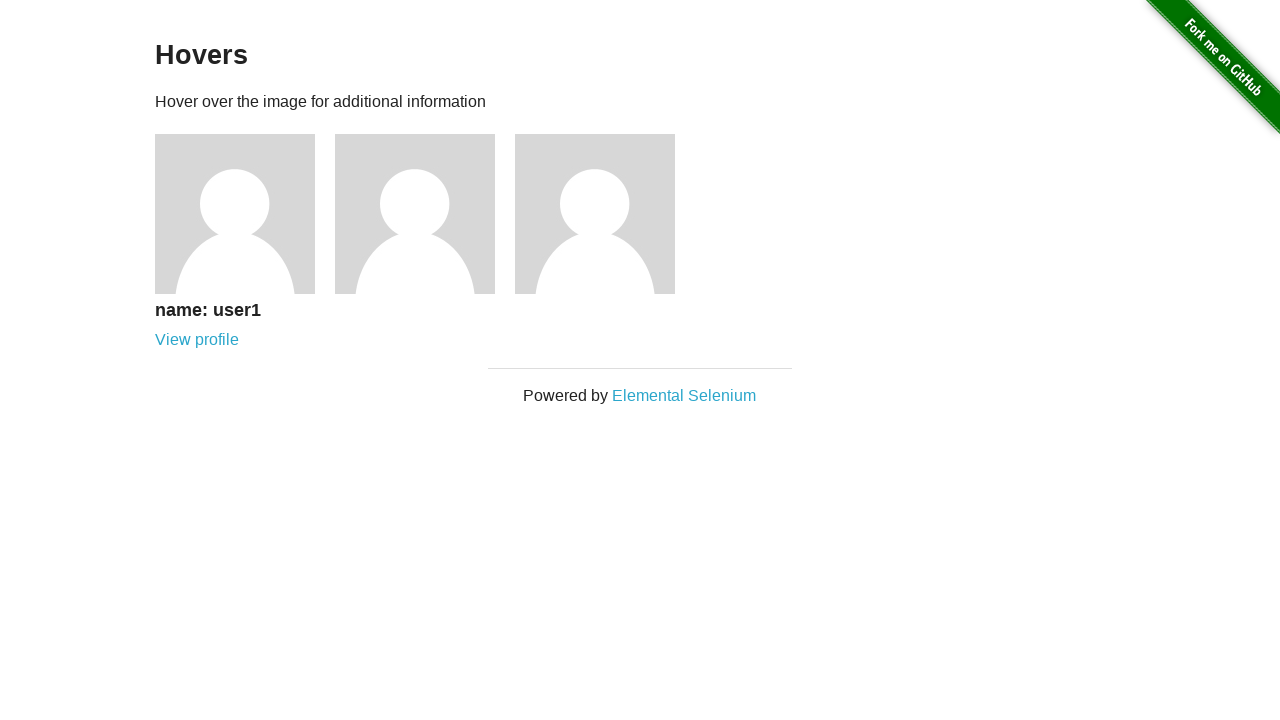